Tests drag and drop functionality on jQuery UI demo page by dragging an element and dropping it onto a target area

Starting URL: https://jqueryui.com/droppable/

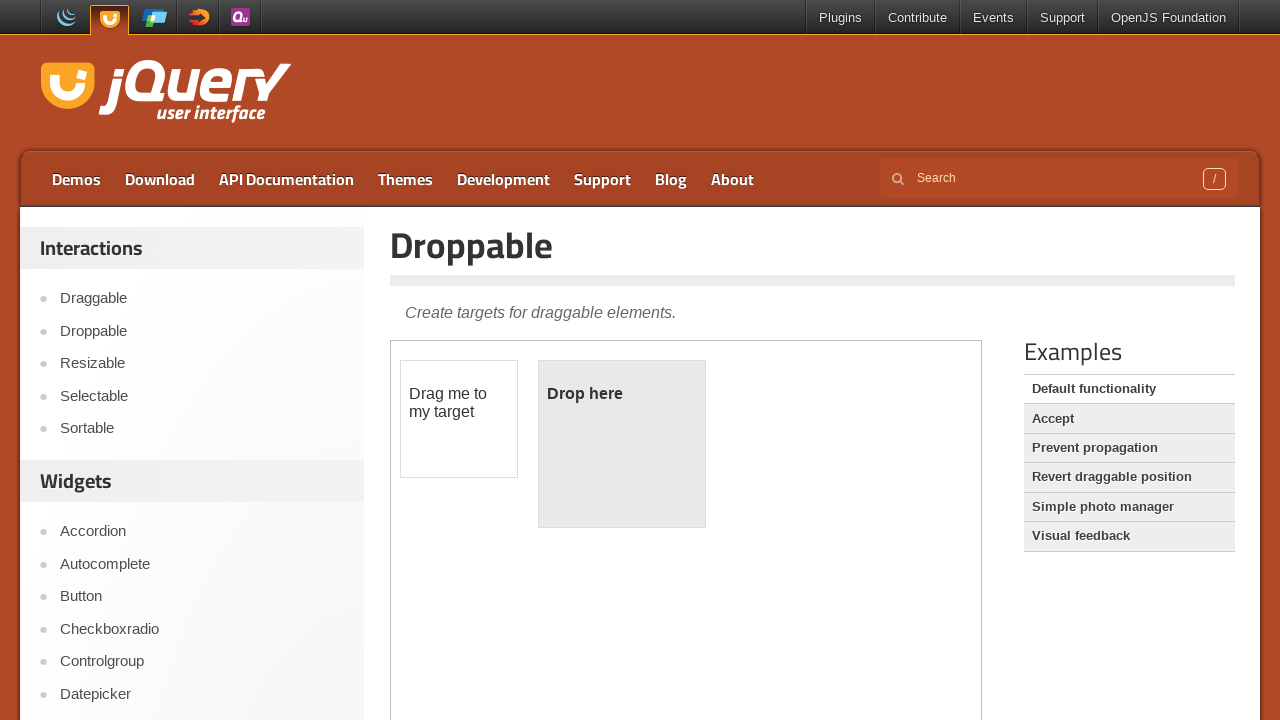

Located the demo iframe
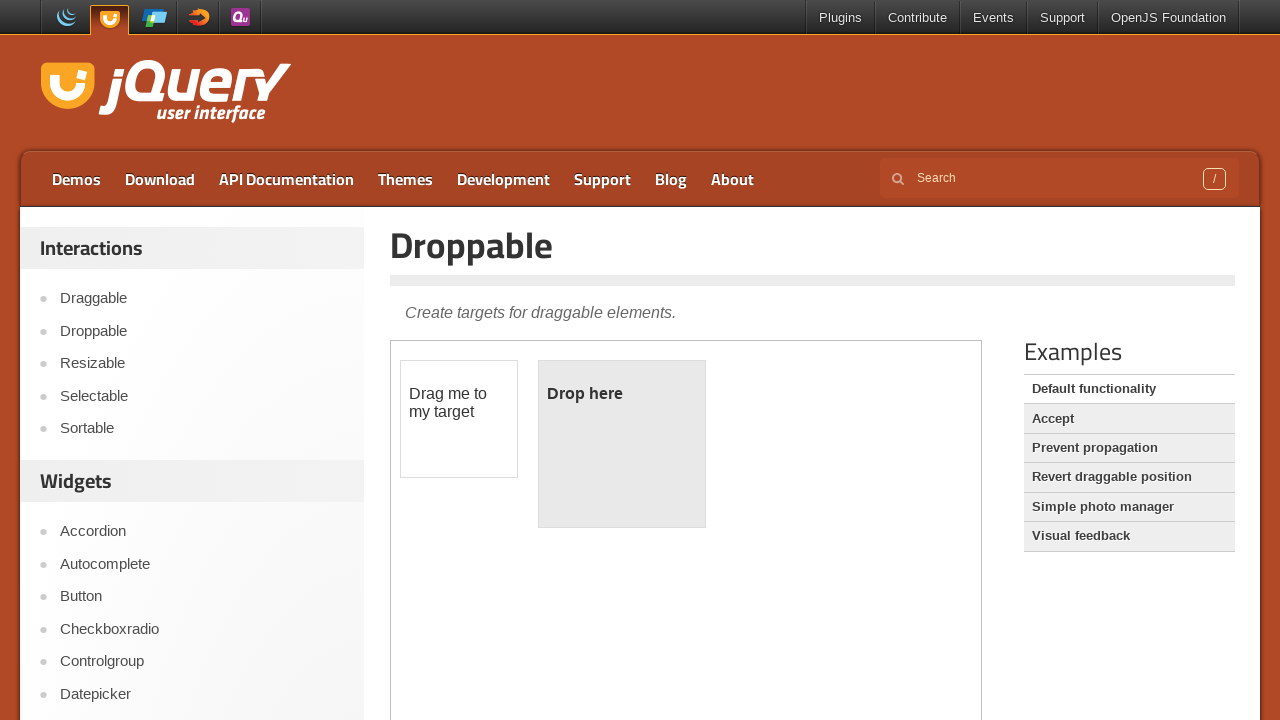

Located the draggable element within the frame
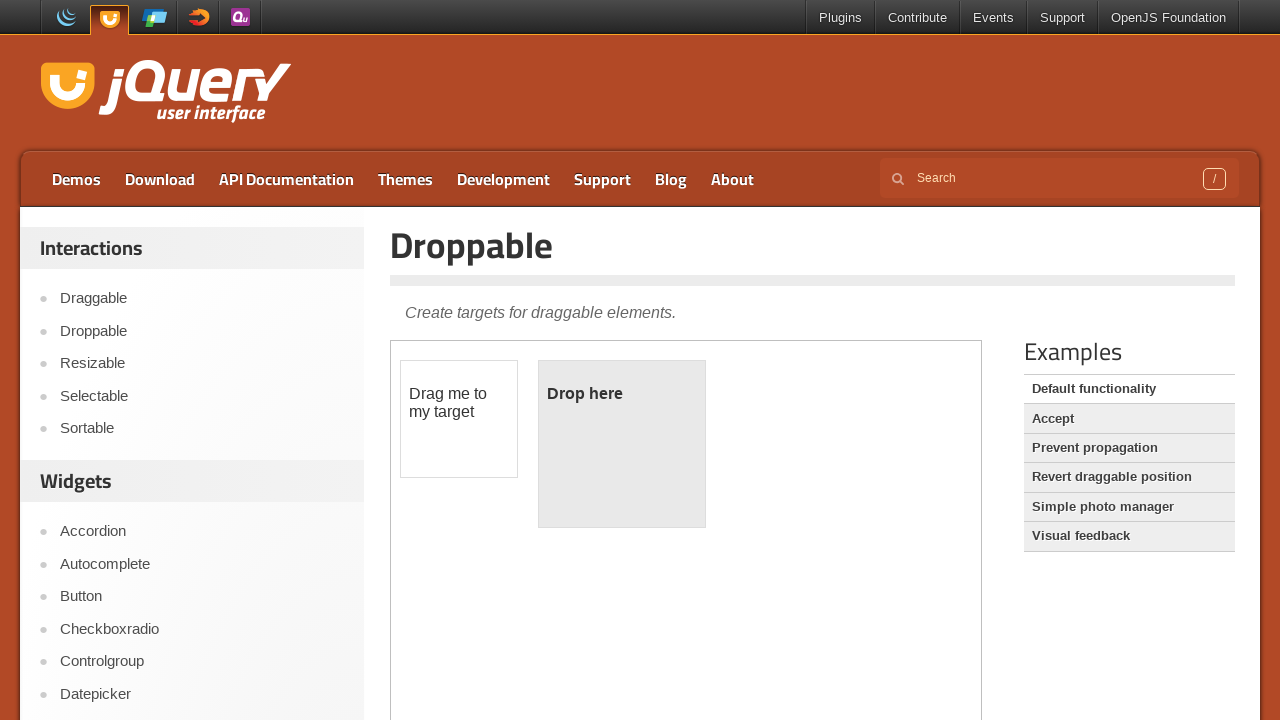

Located the droppable target element within the frame
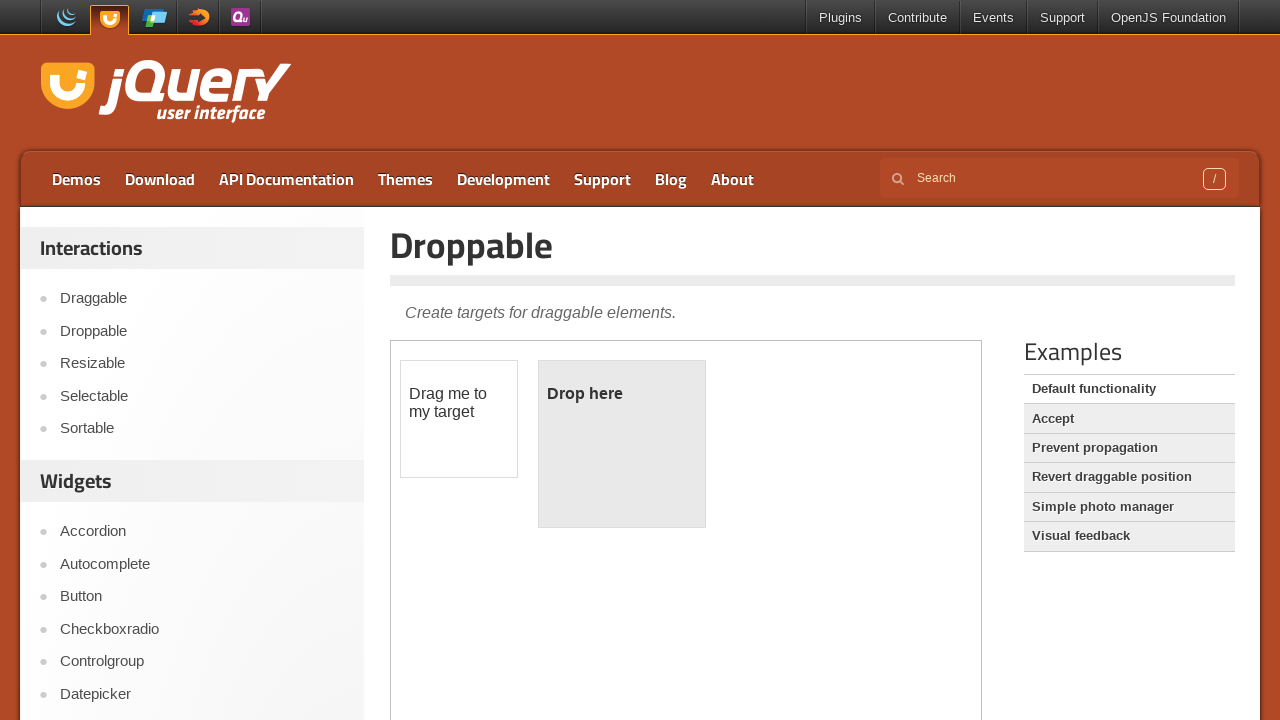

Dragged the draggable element onto the droppable target at (622, 444)
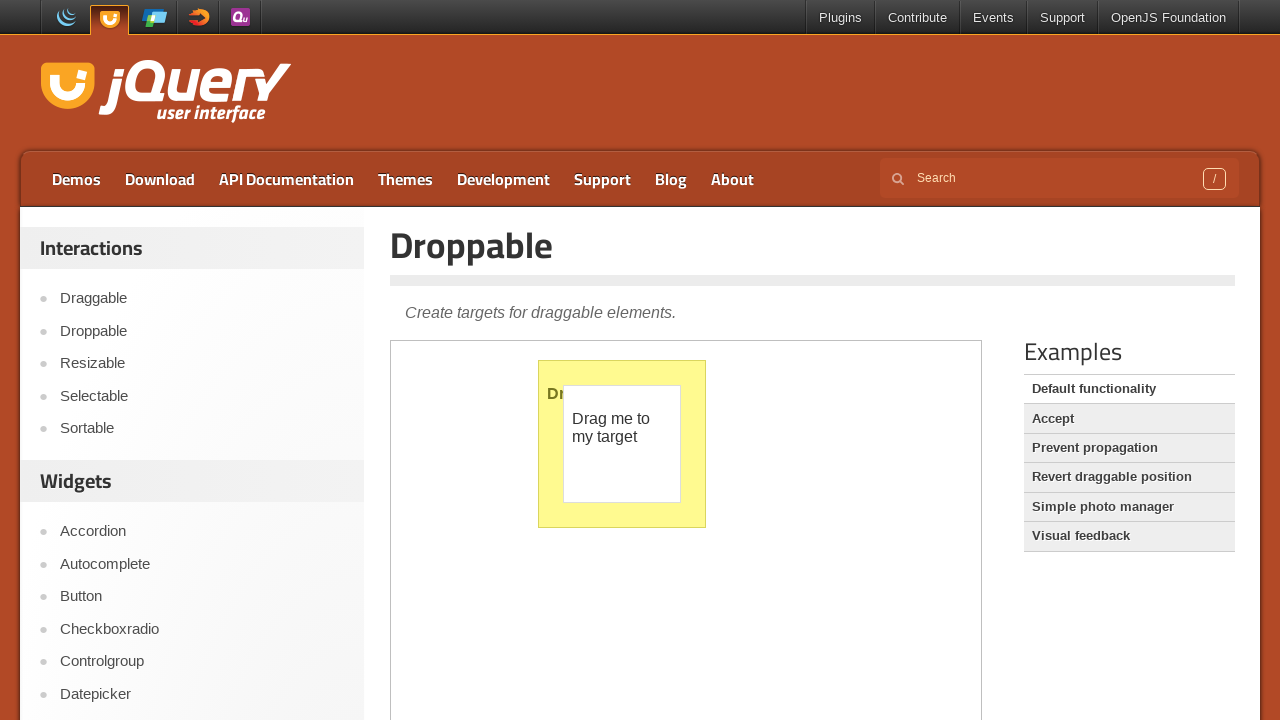

Verified drop success by retrieving droppable element text content
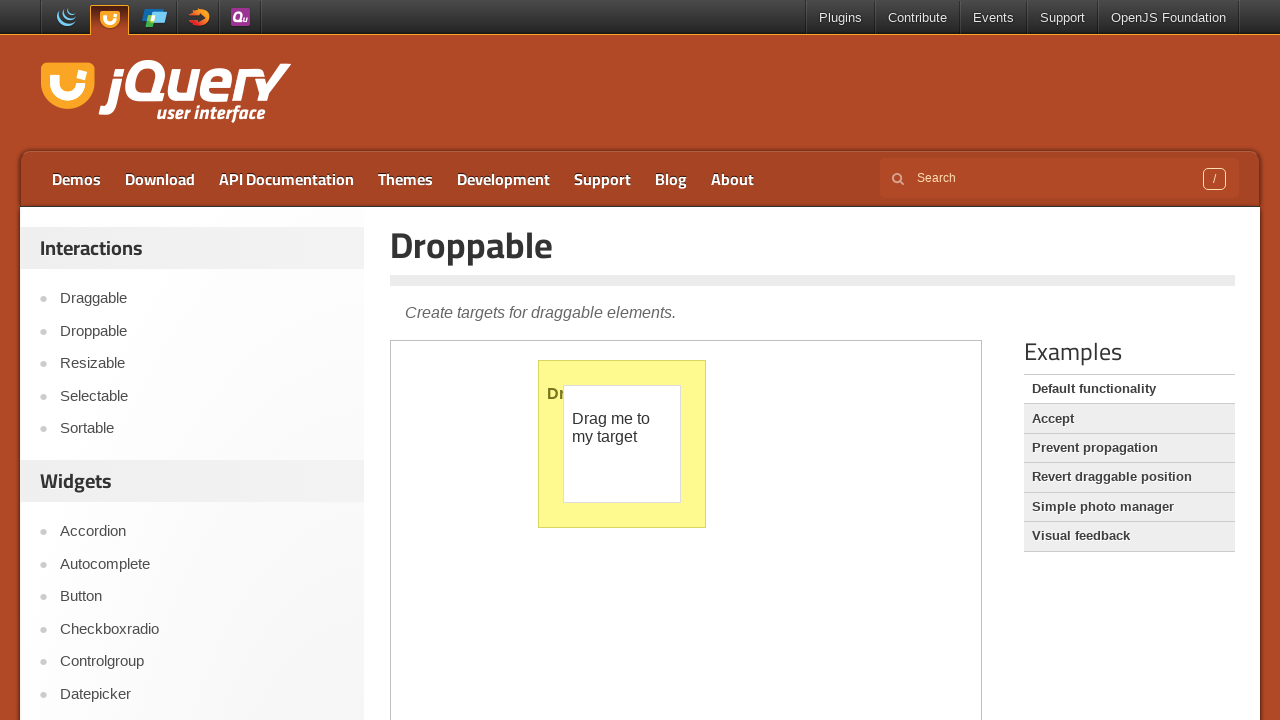

Printed droppable text: 
	Dropped!

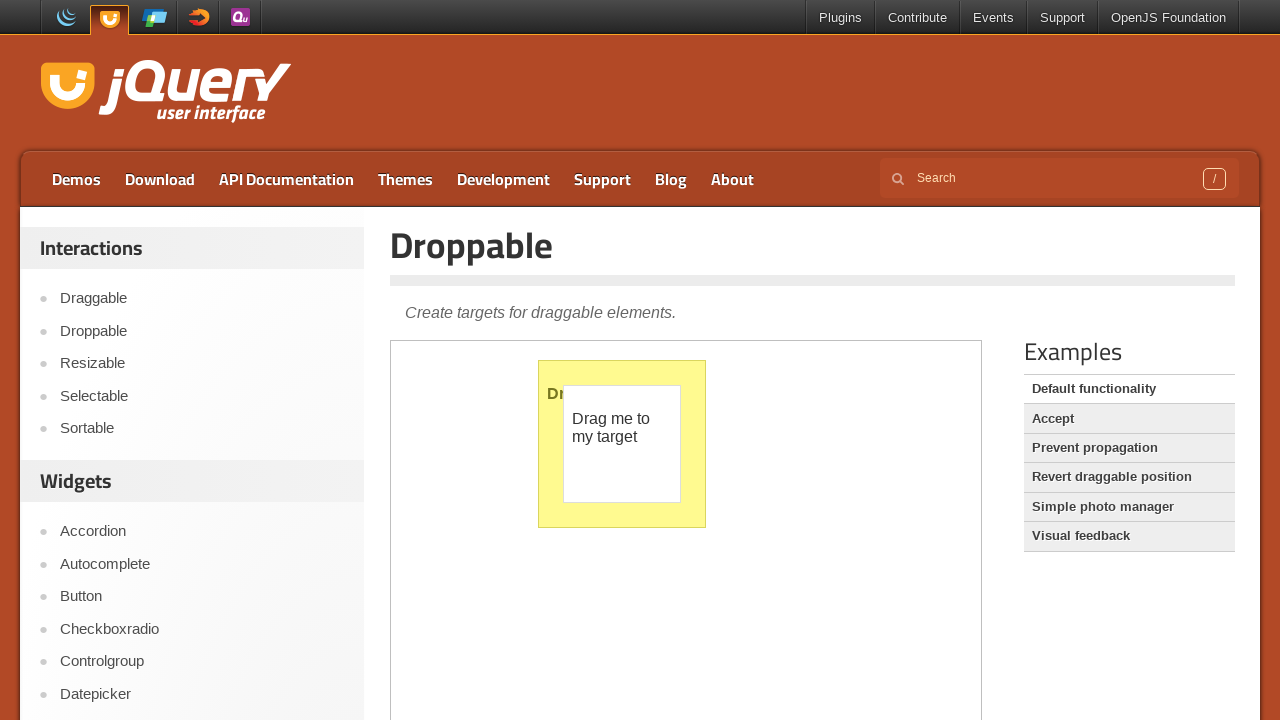

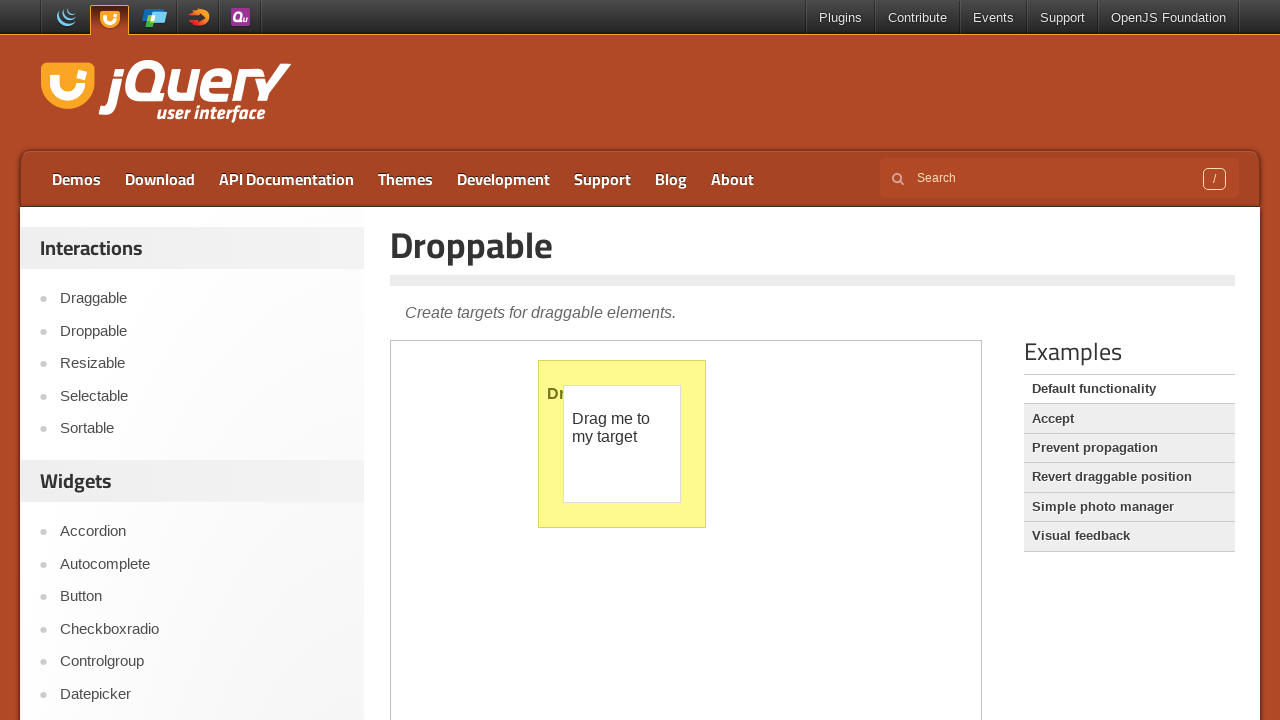